Navigates to a CSDN blog article page and verifies that the page loads correctly by checking the page title.

Starting URL: http://blog.csdn.net/972301/article/details/62238451

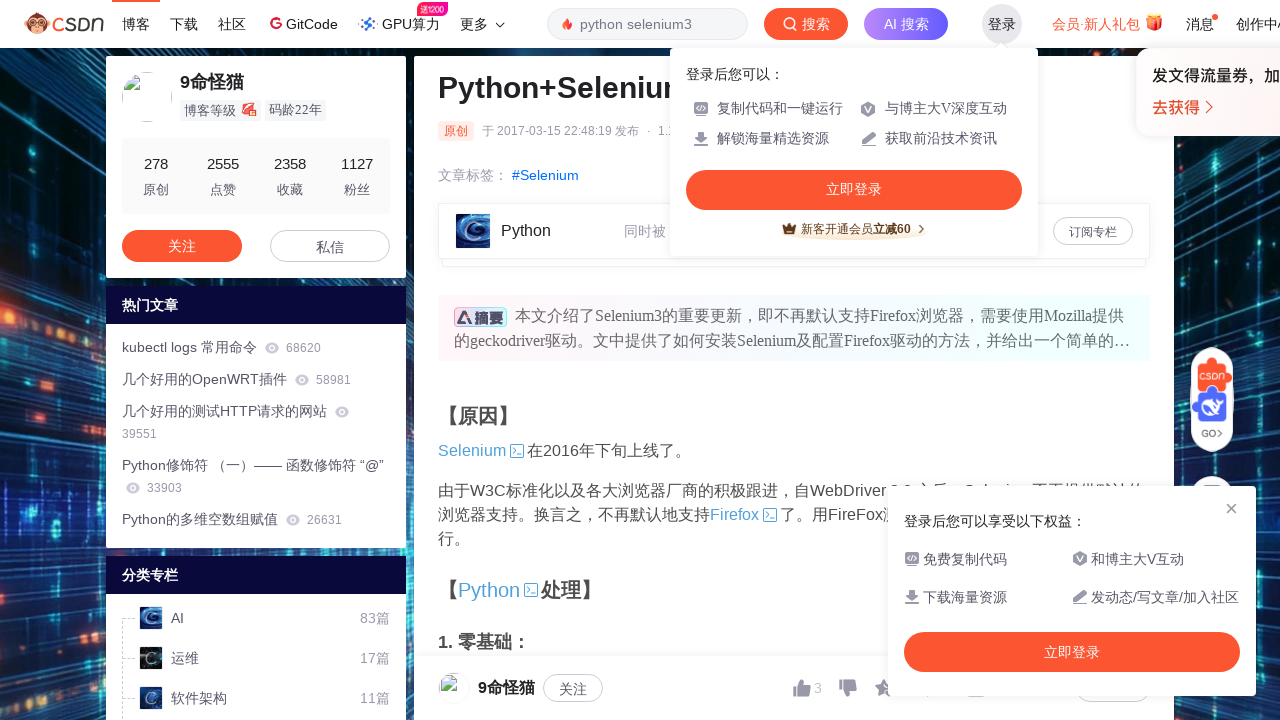

Waited for page to load (domcontentloaded state)
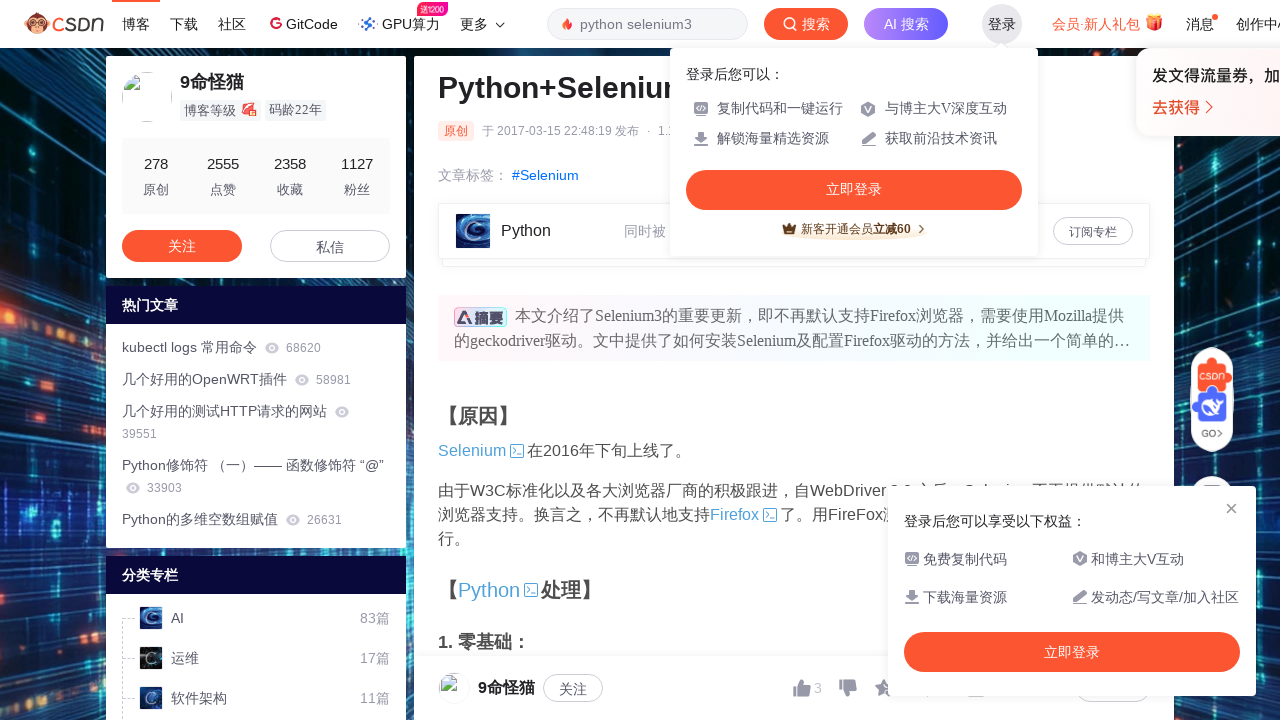

Verified page title contains Python, Selenium, or CSDN
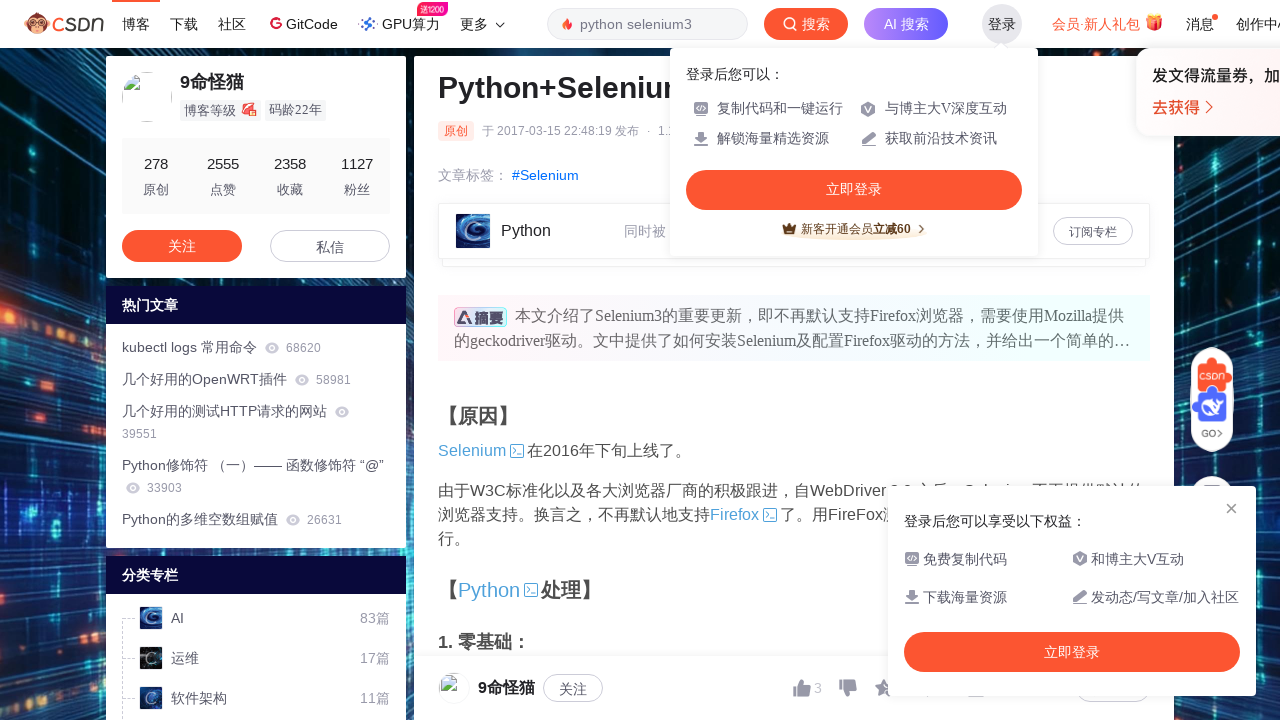

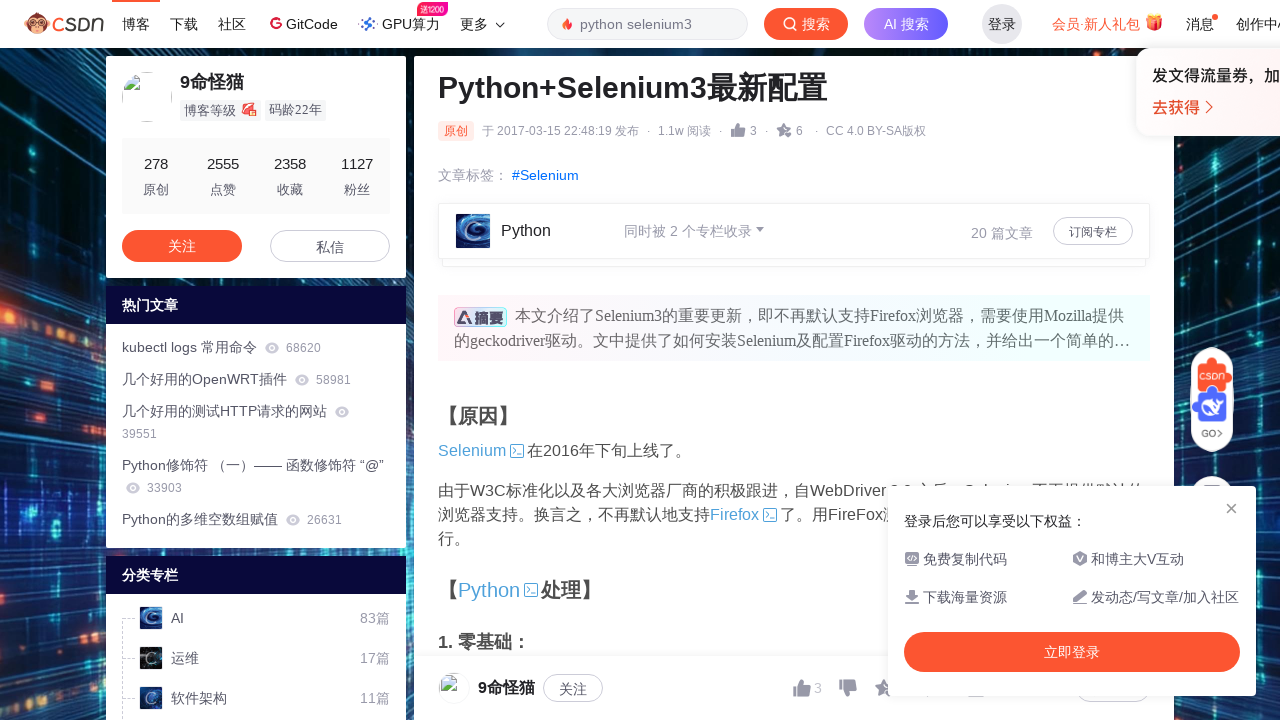